Tests JavaScript confirmation alert by clicking confirm button and accepting the dialog

Starting URL: https://the-internet.herokuapp.com/javascript_alerts

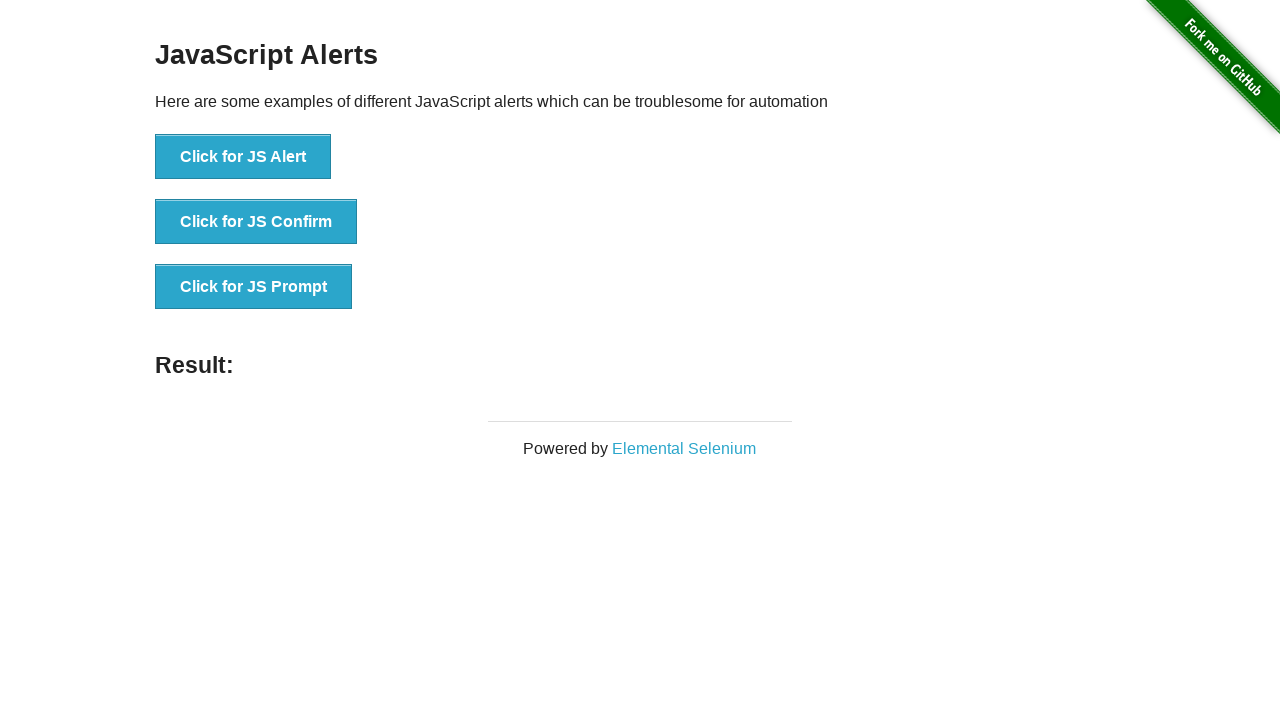

Set up dialog handler to accept confirmation alerts
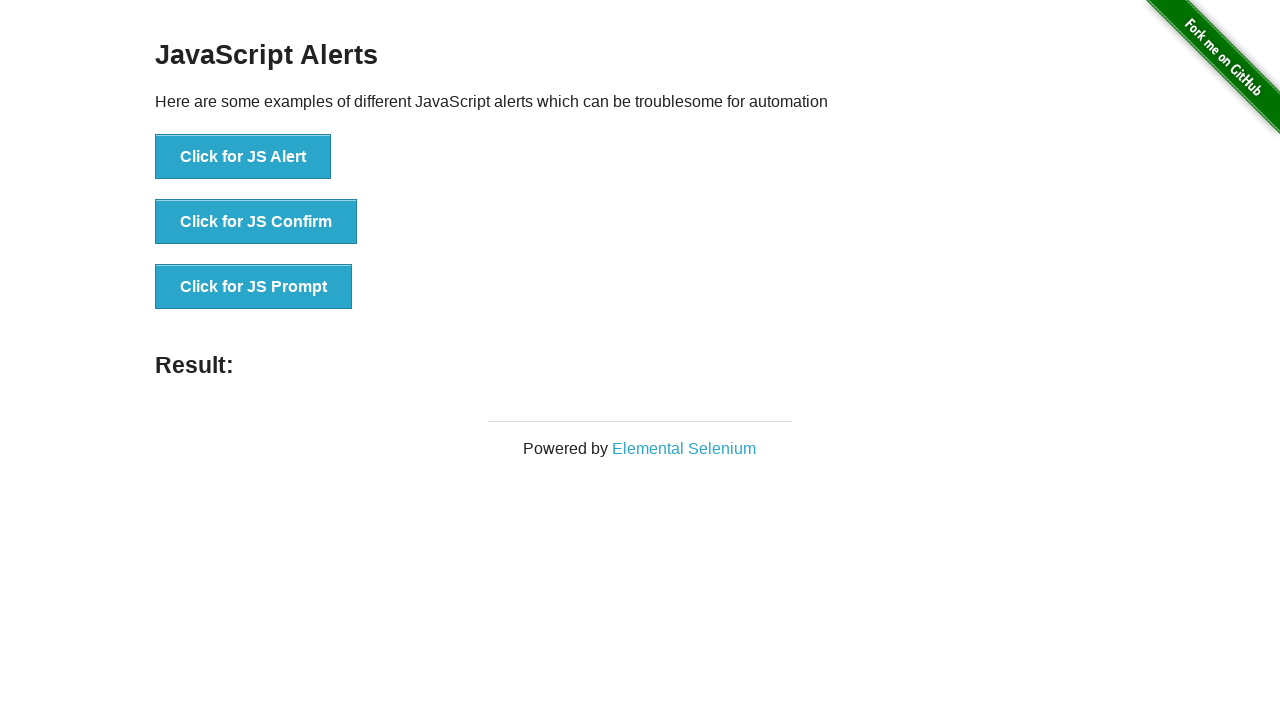

Clicked the JS Confirm button at (256, 222) on button[onclick='jsConfirm()']
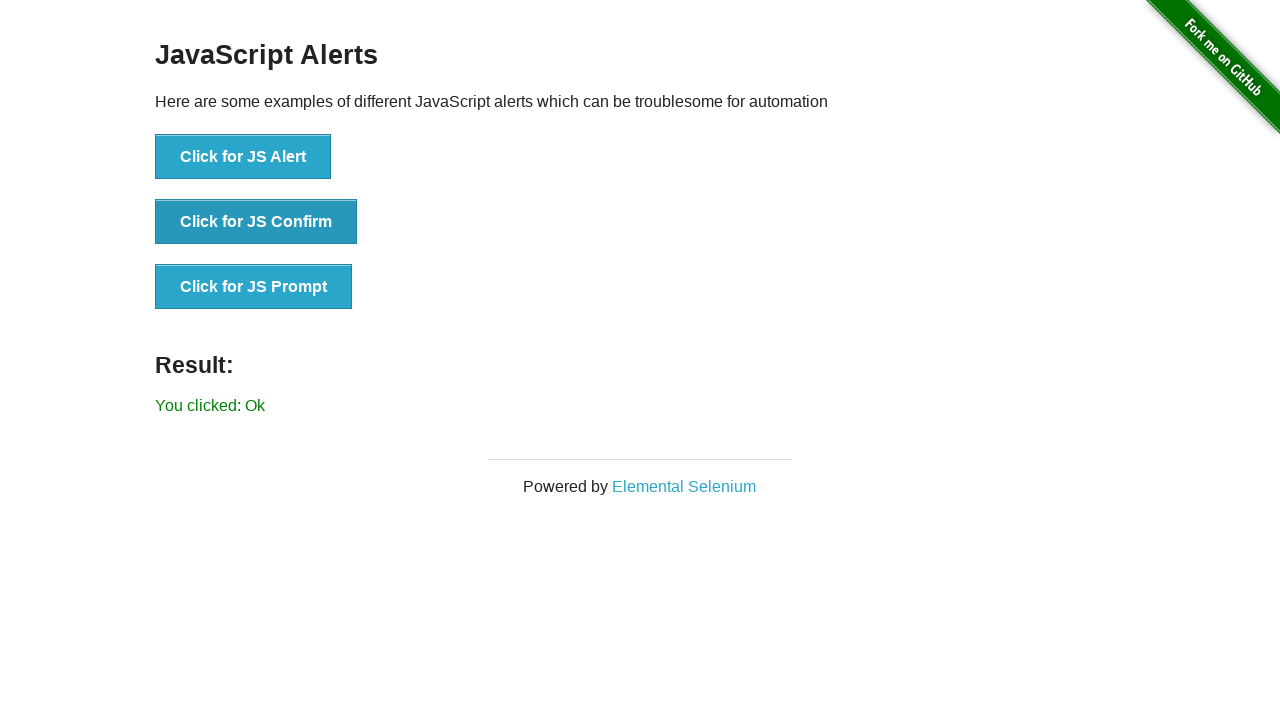

Confirmation dialog accepted and result displayed 'Ok'
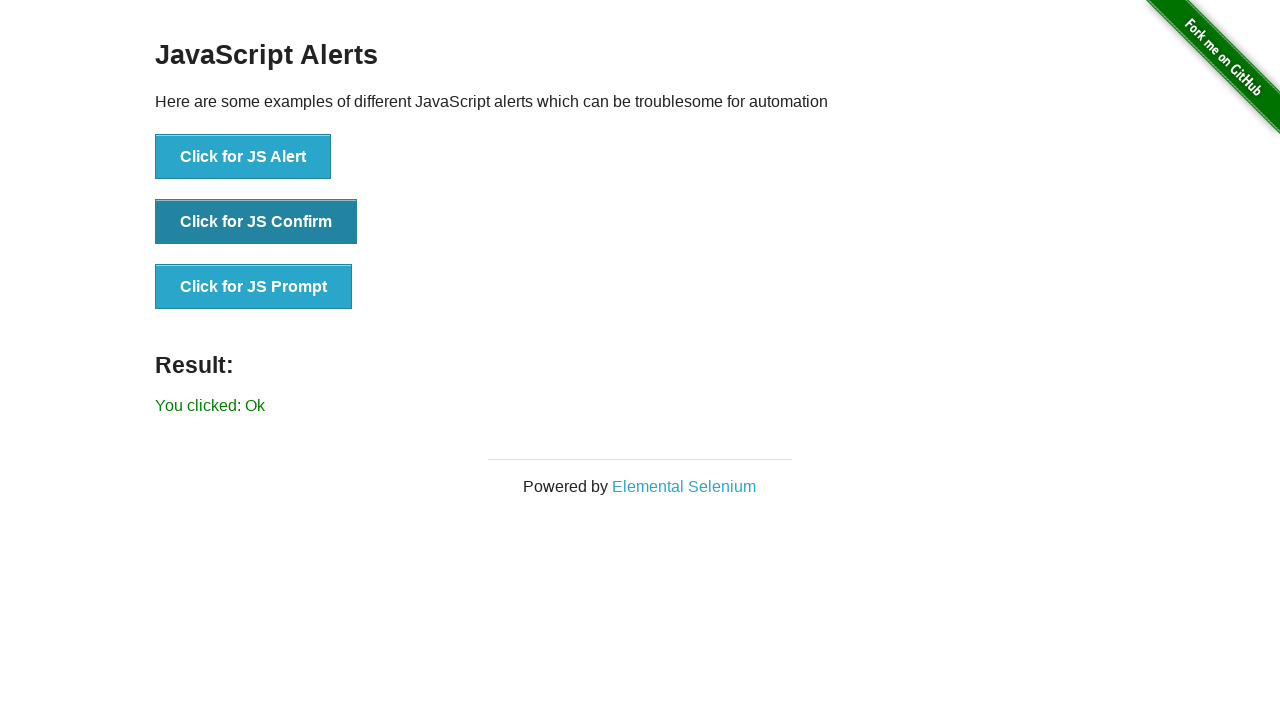

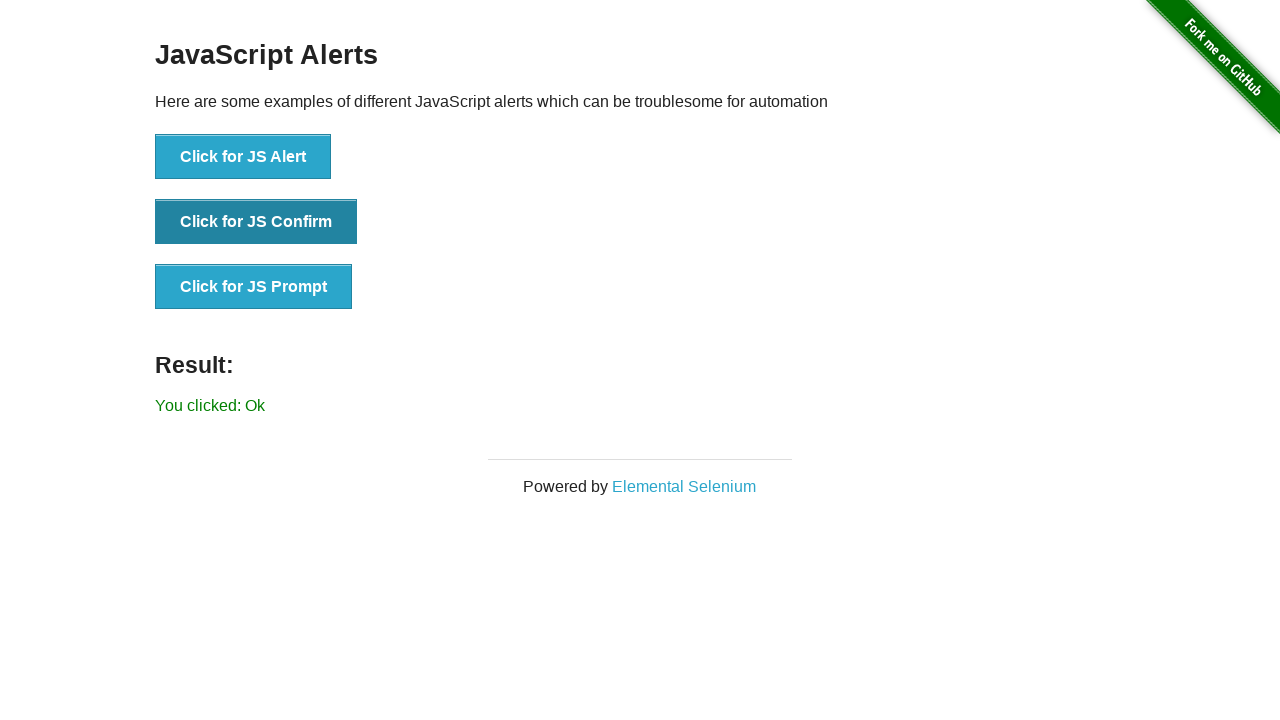